Tests a math problem form by calculating the sum of two numbers and selecting the result from a dropdown menu

Starting URL: http://suninjuly.github.io/selects1.html

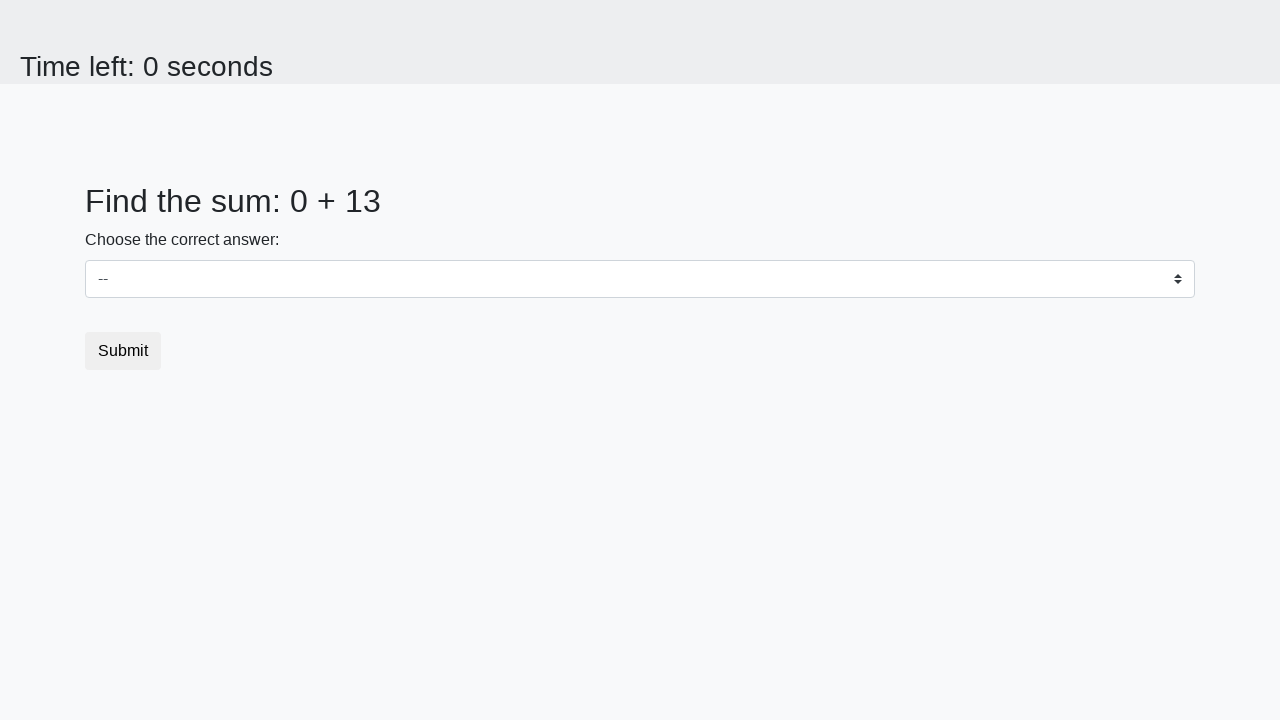

Located the first number element (#num1)
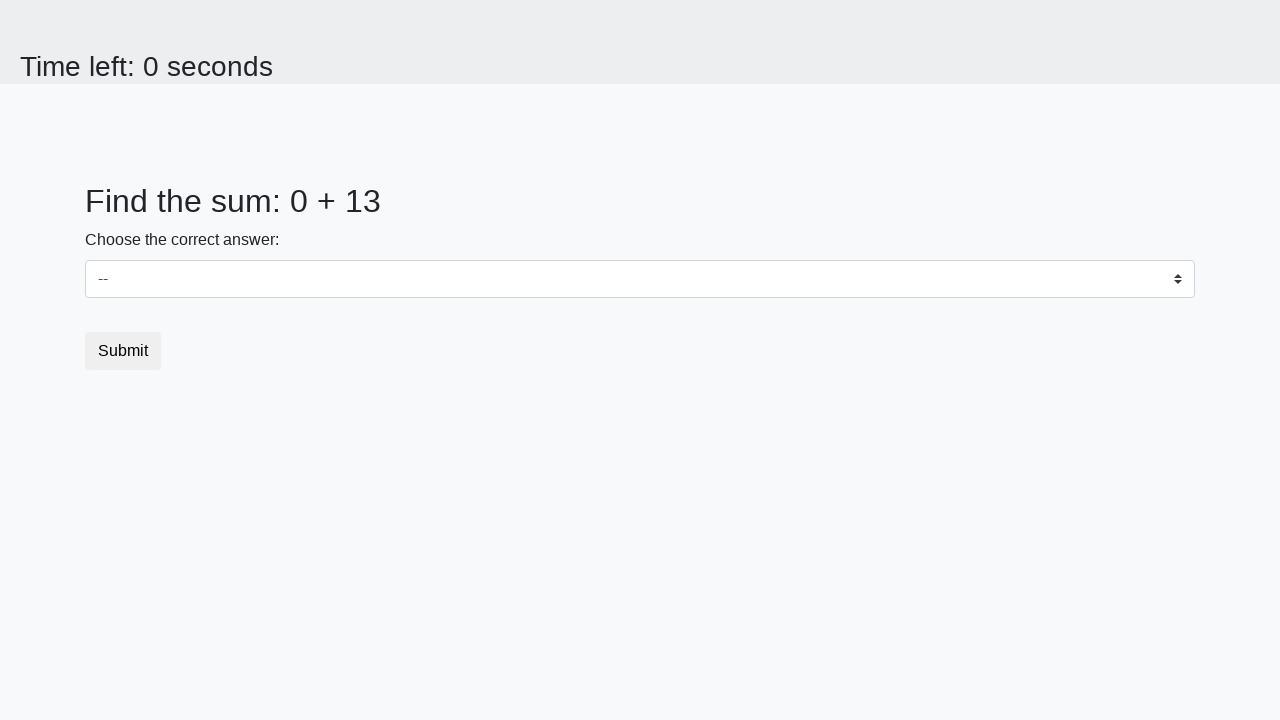

Located the second number element (#num2)
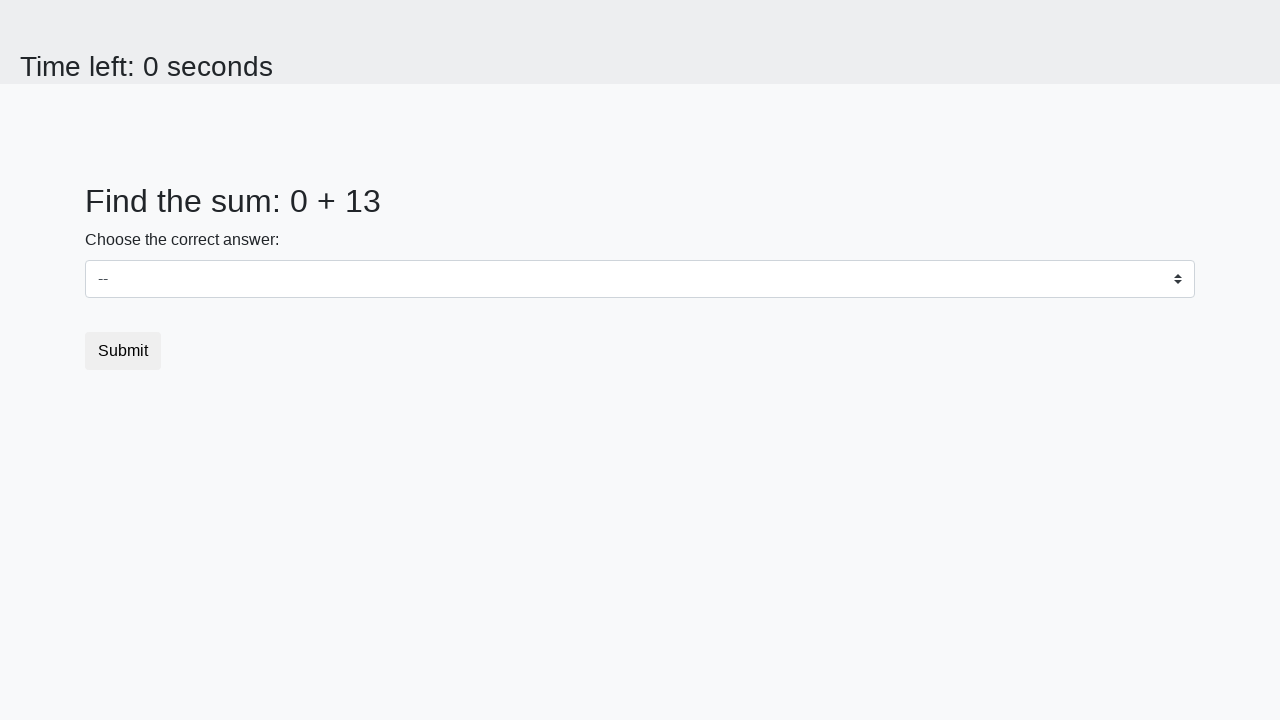

Extracted first number value: 0
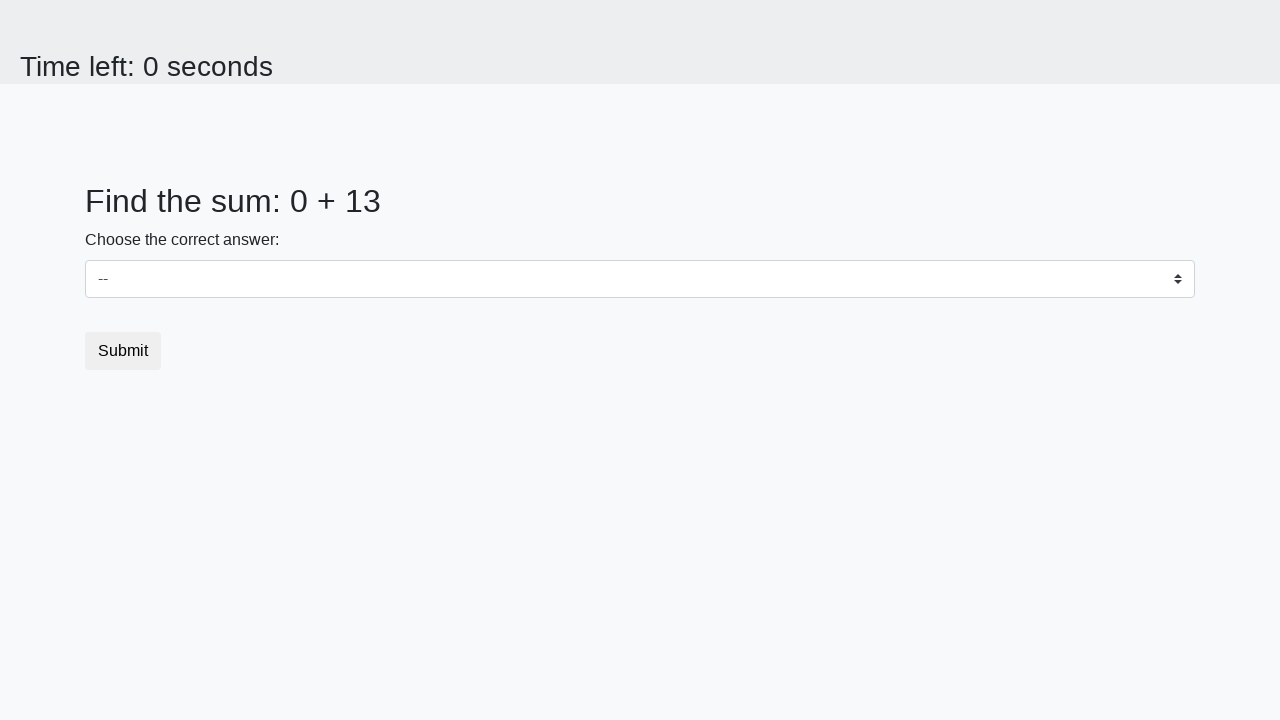

Extracted second number value: 13
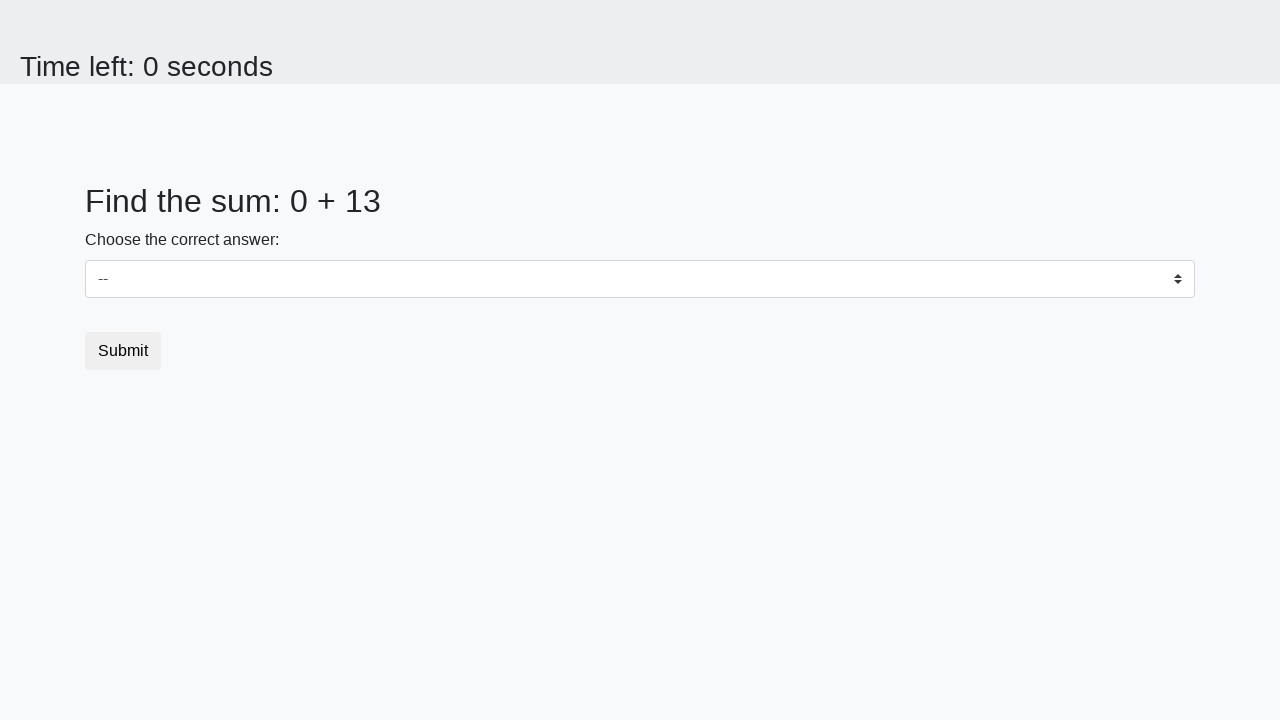

Calculated sum: 0 + 13 = 13
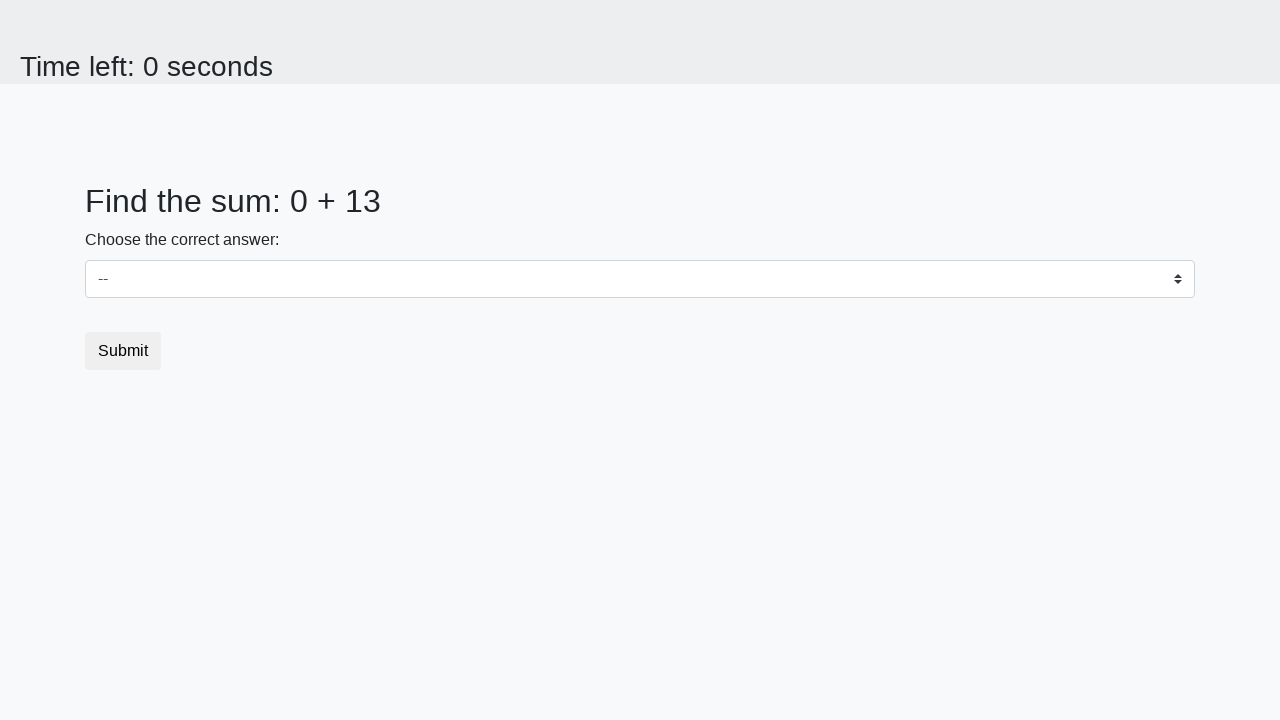

Selected 13 from dropdown menu on select
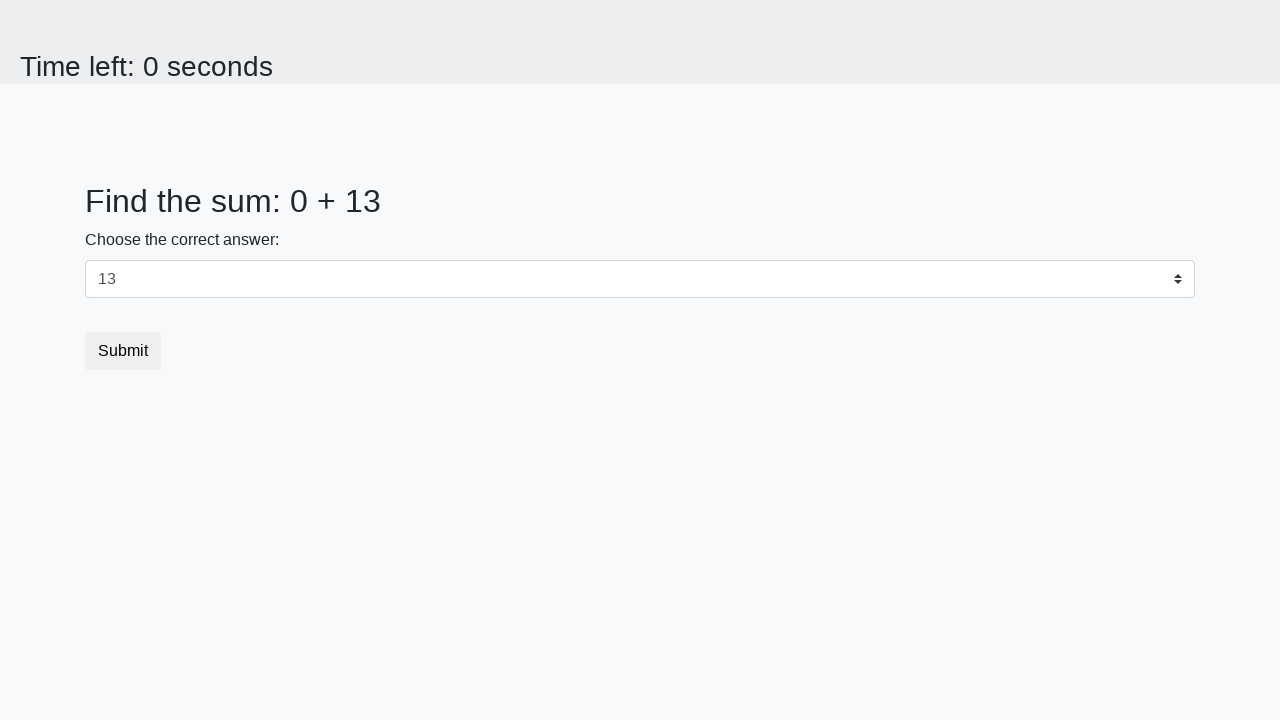

Clicked the submit button at (123, 351) on button.btn
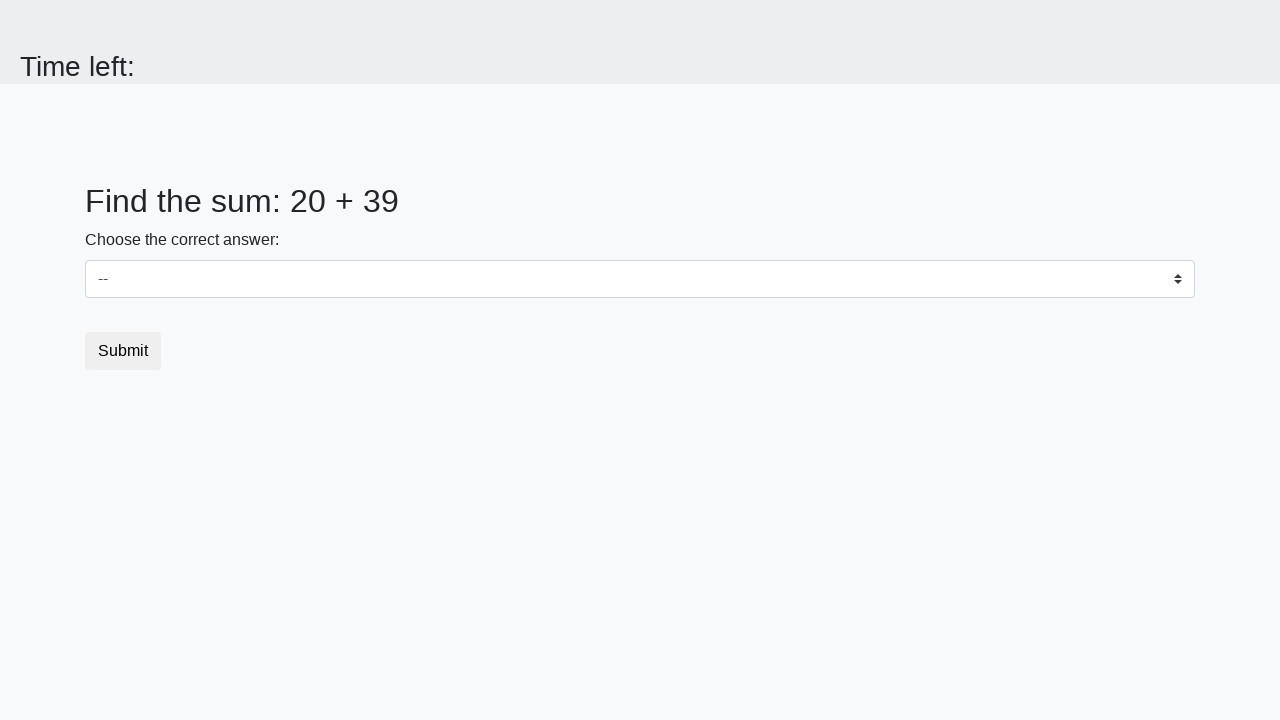

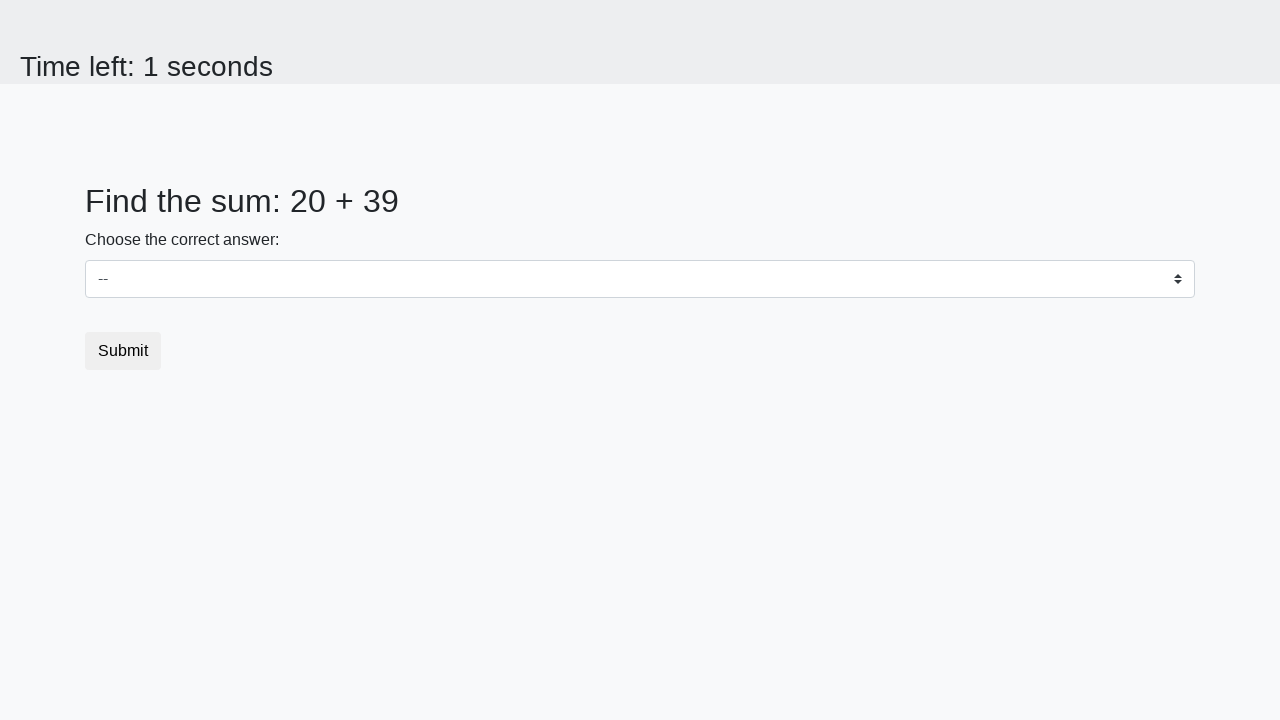